Tests lightbox functionality by clicking to open a lightbox modal and then clicking the close button to dismiss it

Starting URL: http://omayo.blogspot.in/p/lightbox.html

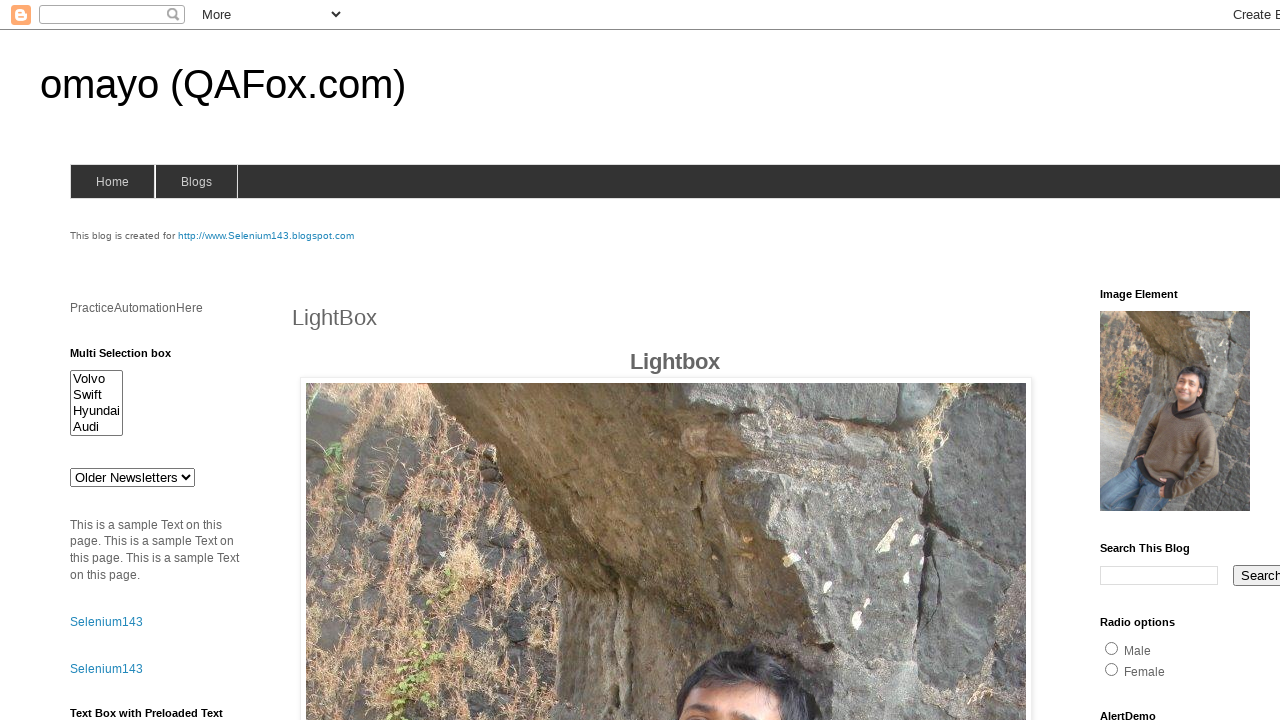

Navigated to lightbox test page
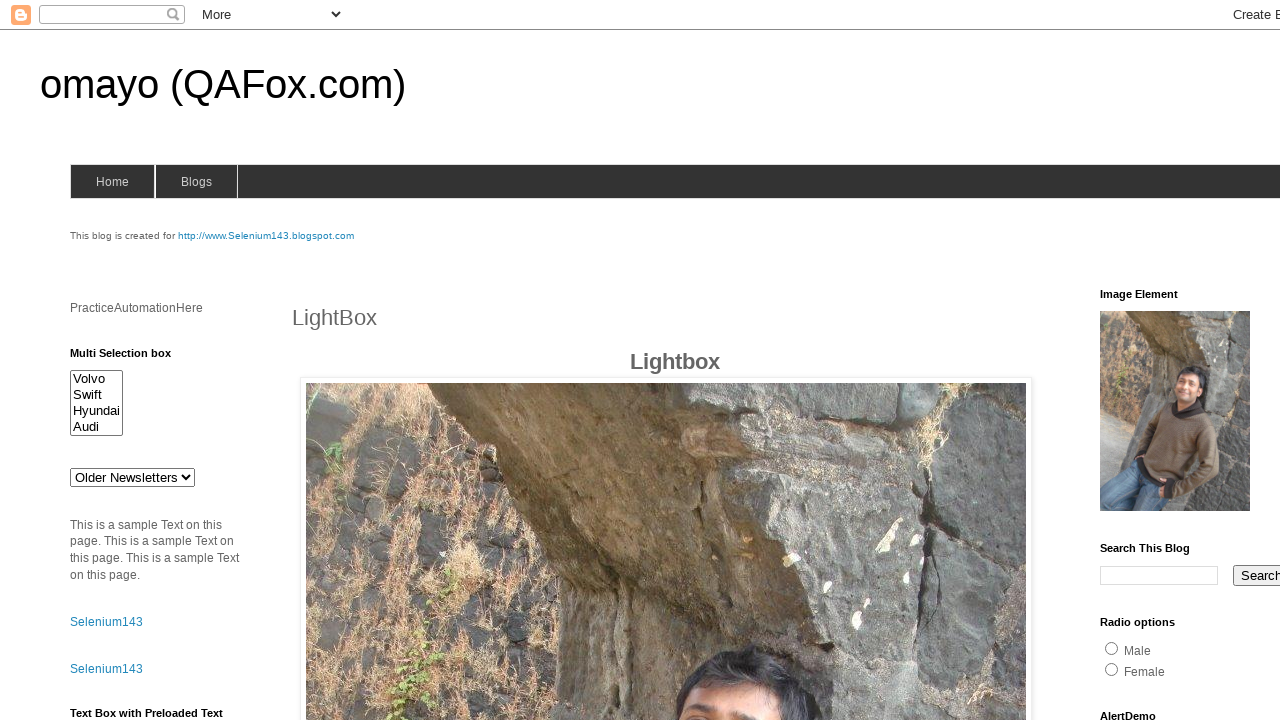

Clicked to open lightbox modal at (666, 360) on #lightbox1
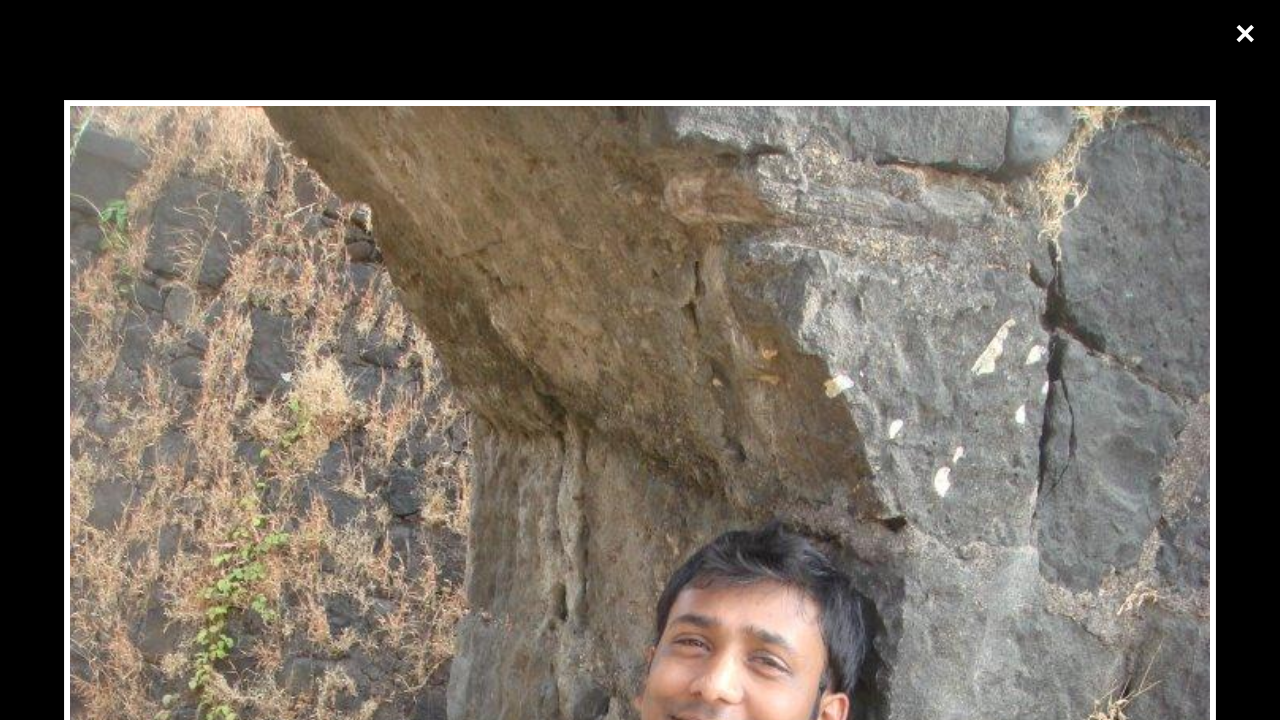

Lightbox modal appeared with close button visible
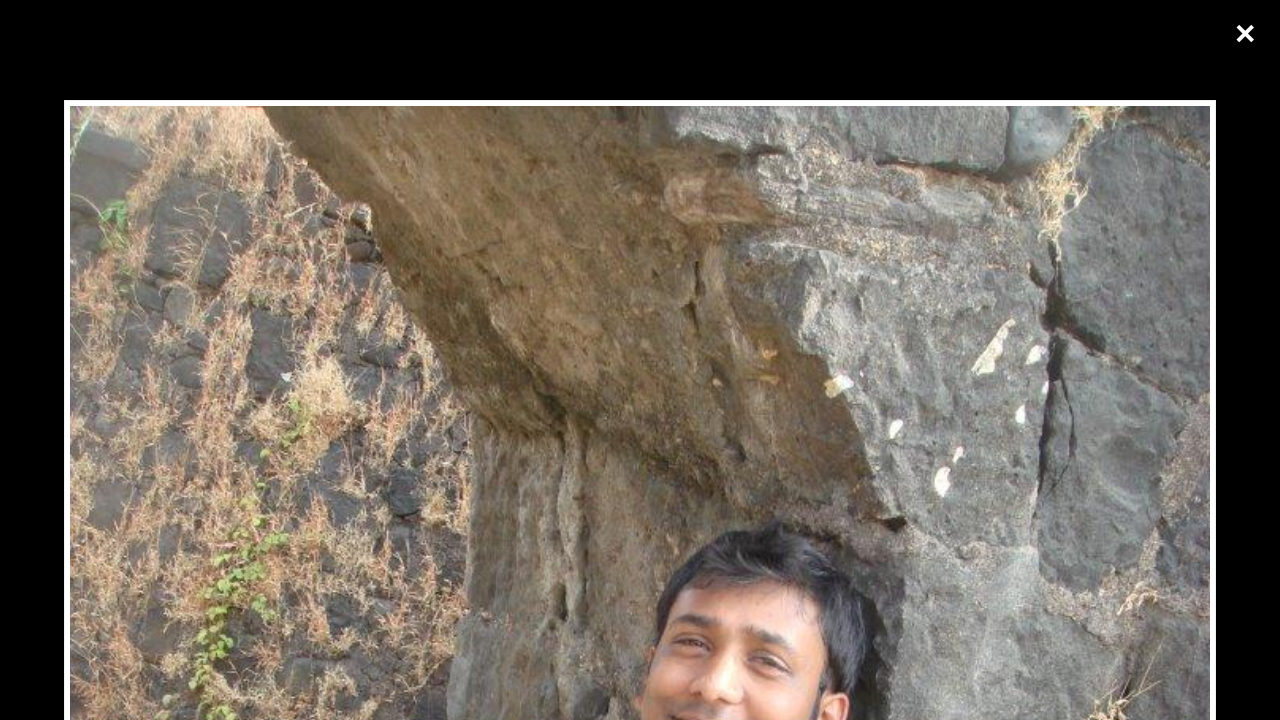

Clicked close button to dismiss lightbox modal at (1245, 34) on span.close.cursor
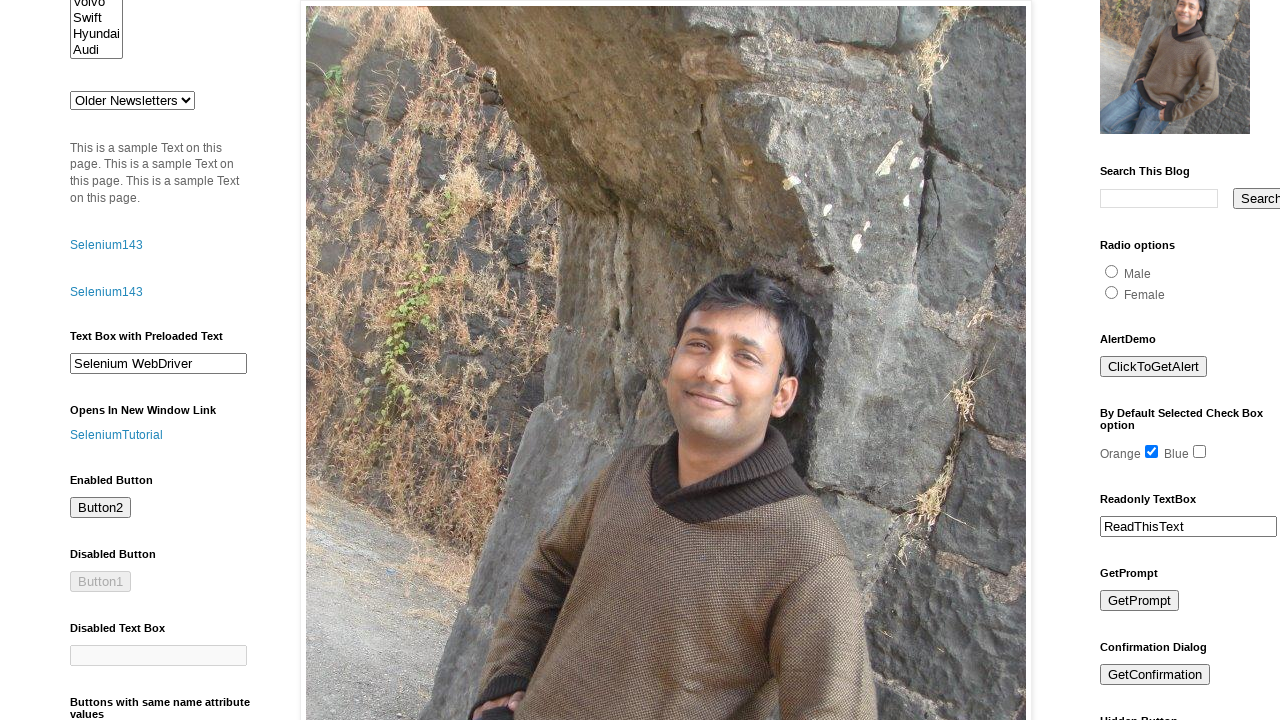

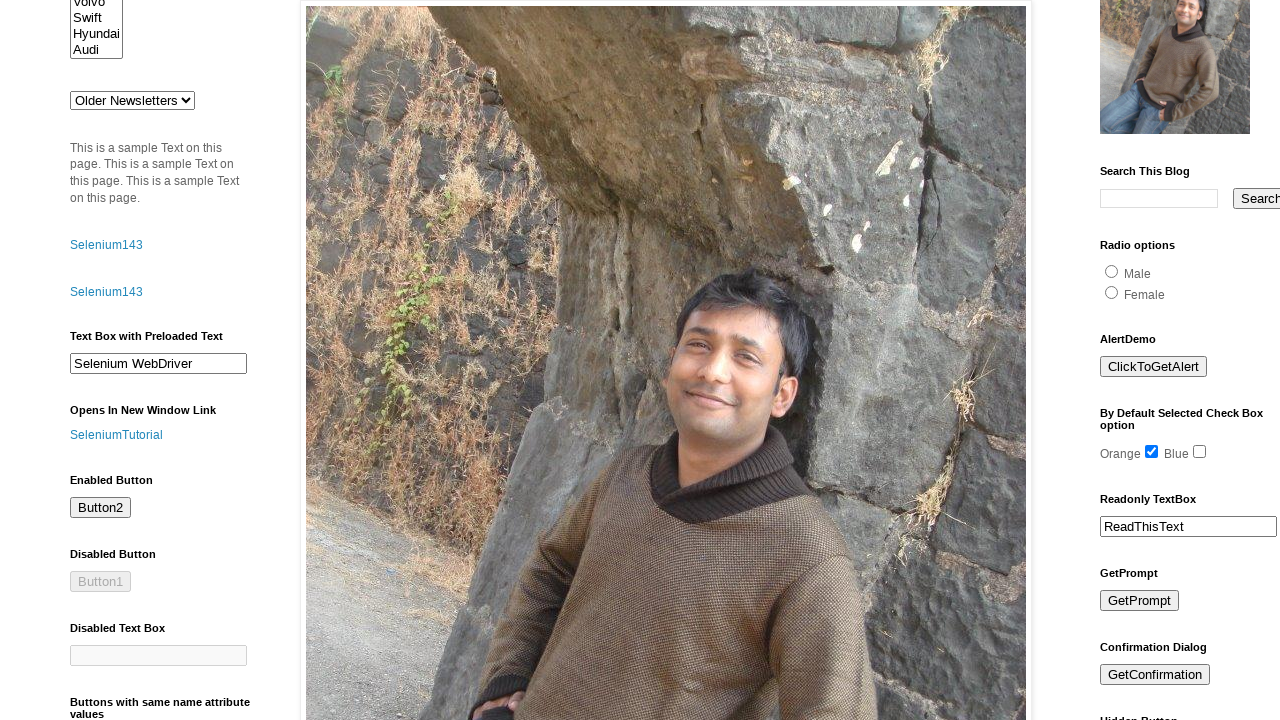